Tests opening a new browser tab by navigating to a page, creating a new tab, and navigating to a different page in that tab.

Starting URL: https://the-internet.herokuapp.com/windows

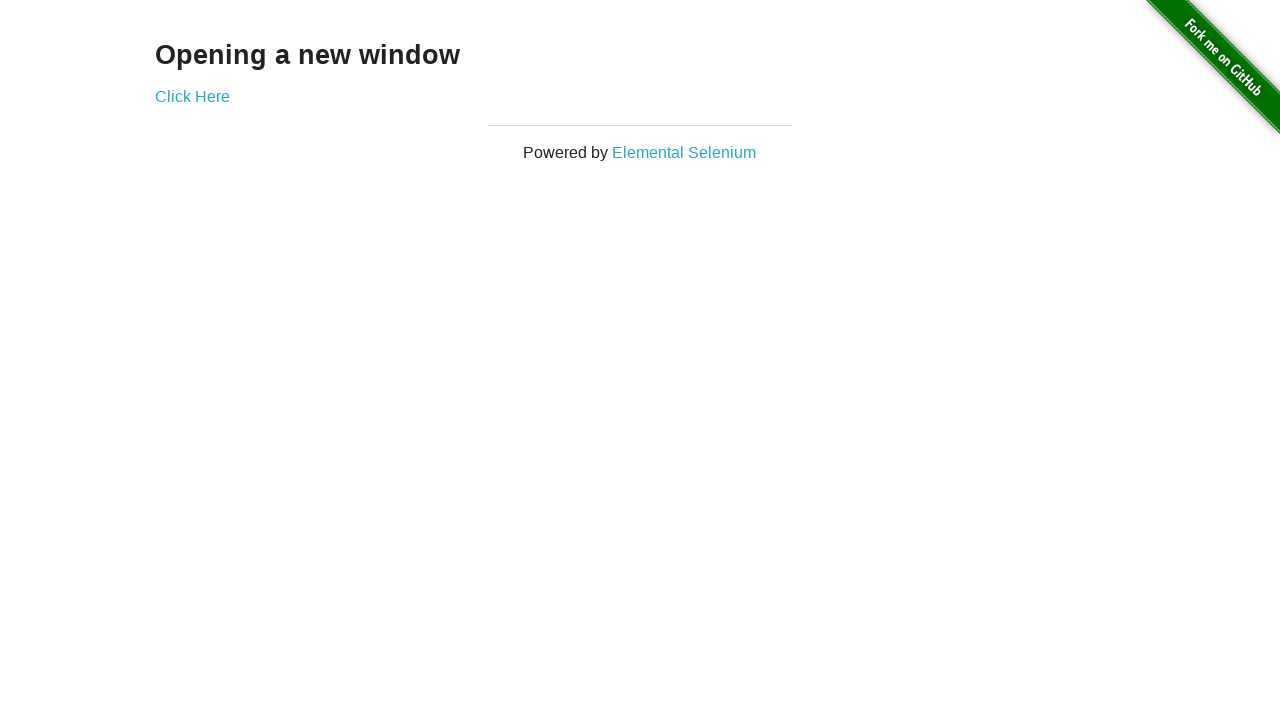

Created a new browser tab/page
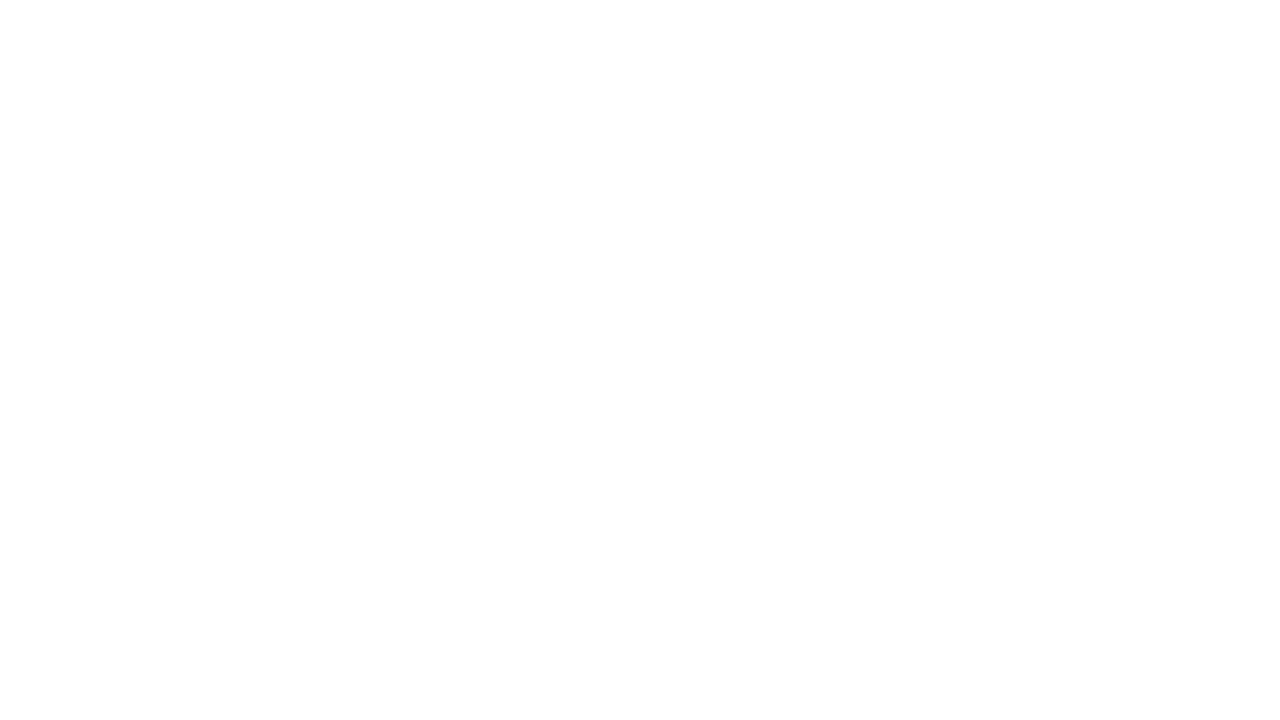

Navigated to typos page in new tab
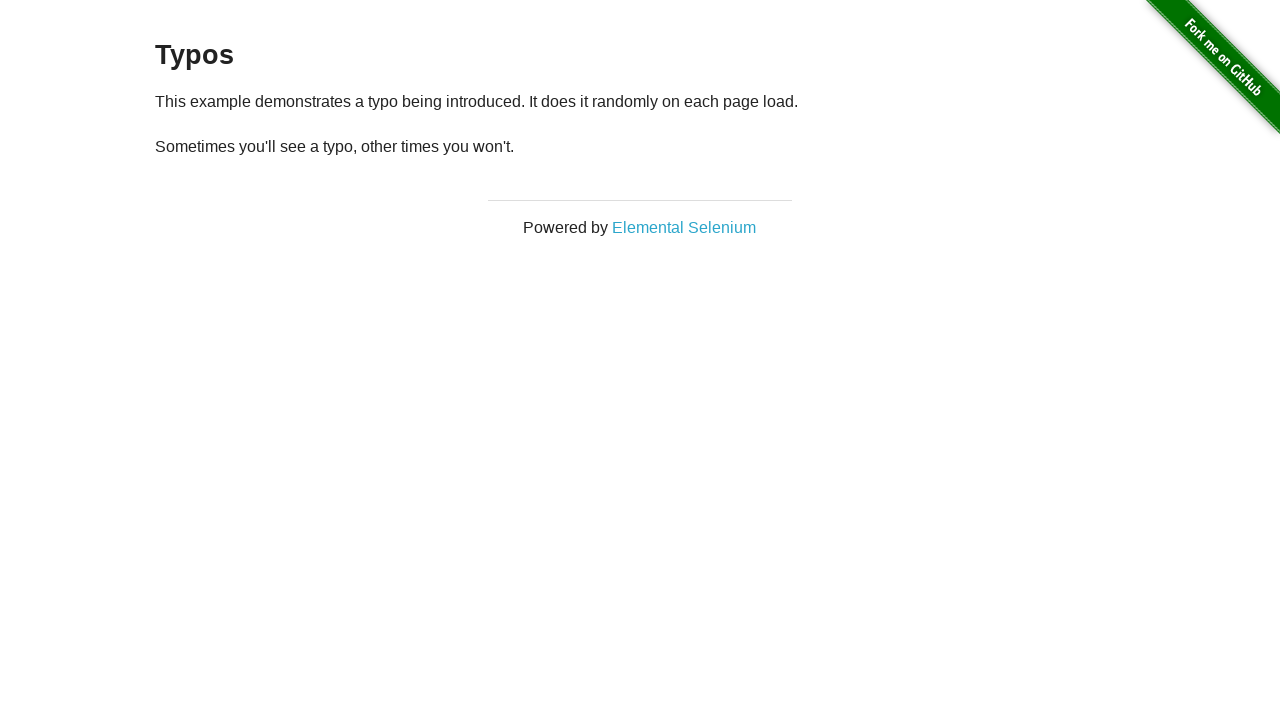

Body element loaded on typos page
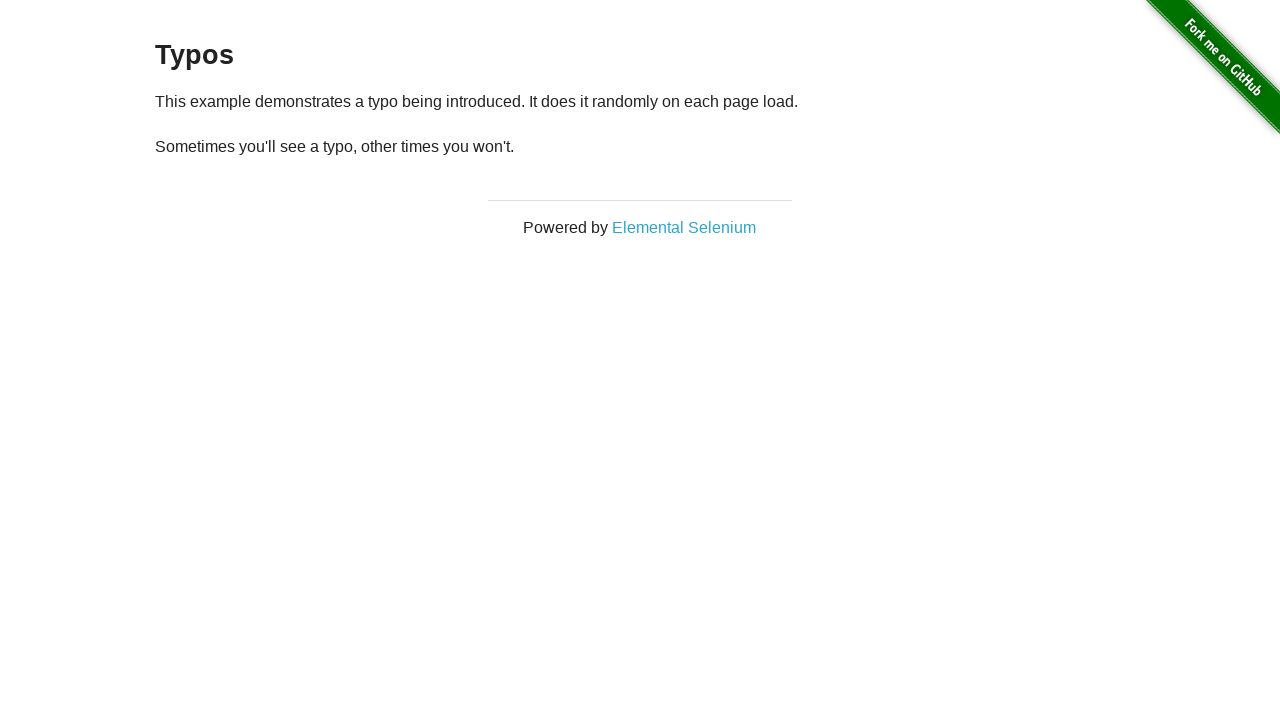

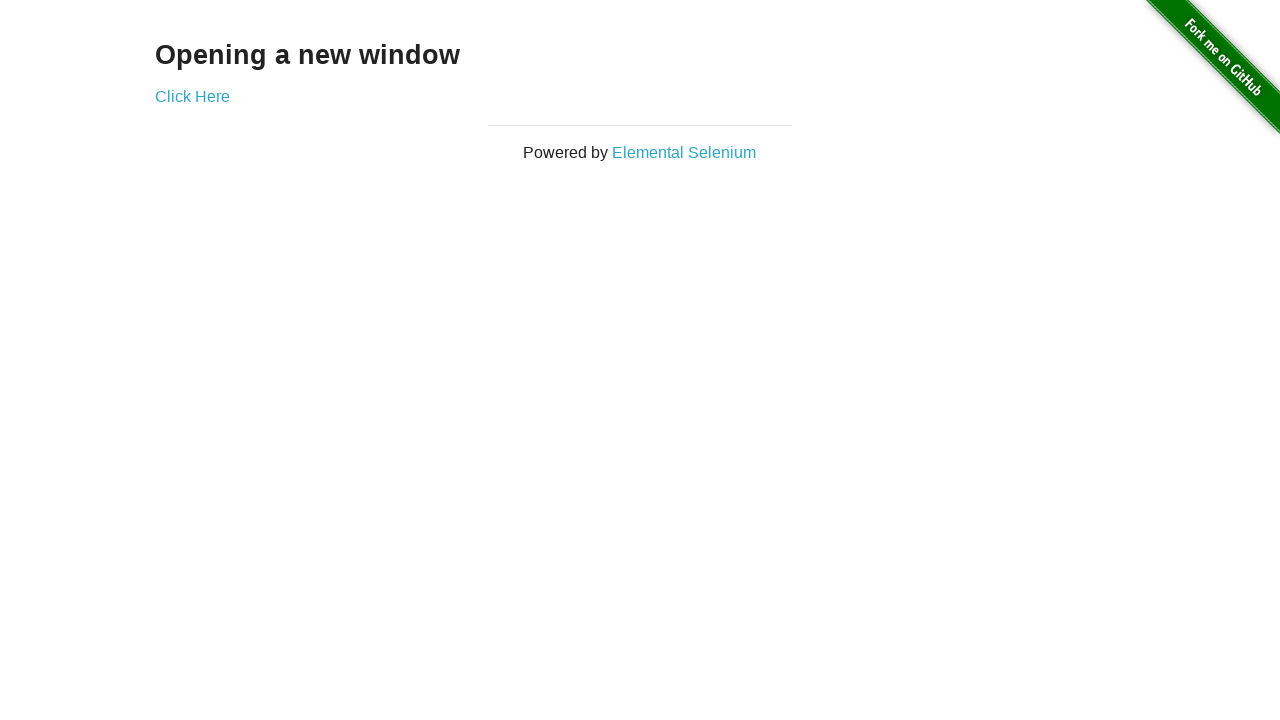